Tests child window/tab handling by clicking a link that opens a new page, extracting text from the new page, and using that text to fill a field on the original page

Starting URL: https://rahulshettyacademy.com/loginpagePractise/

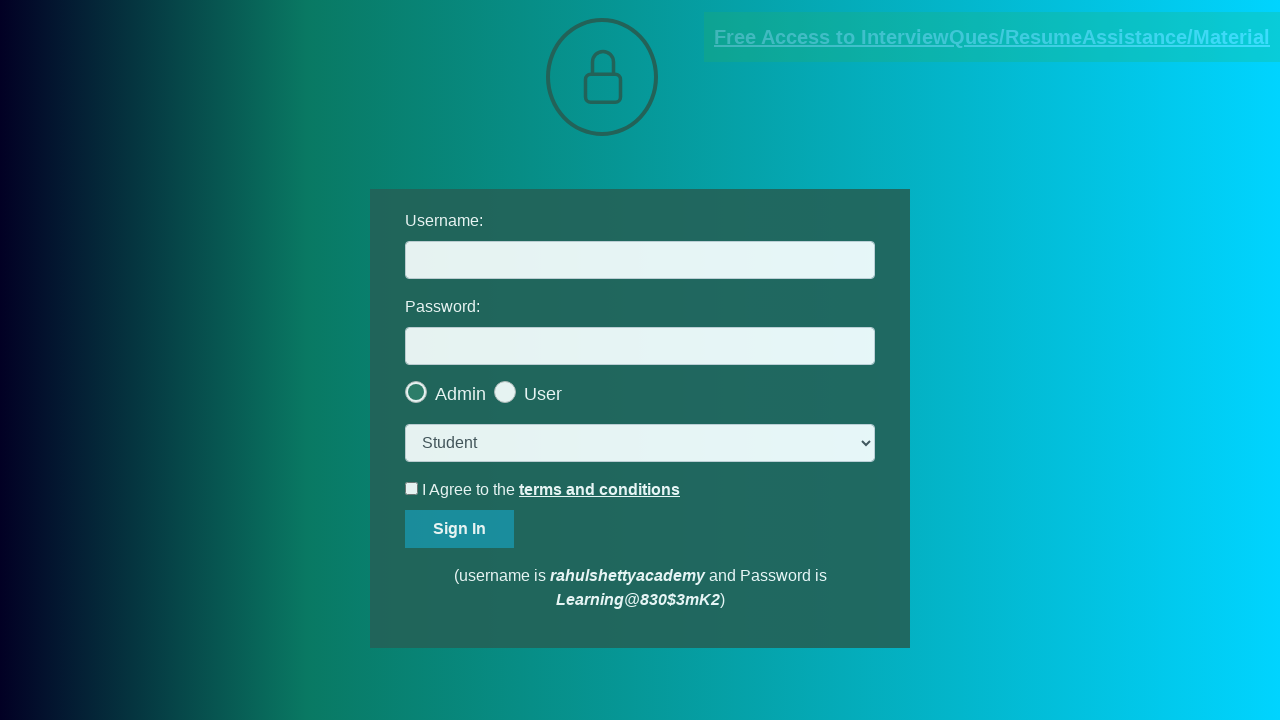

Located documents link element
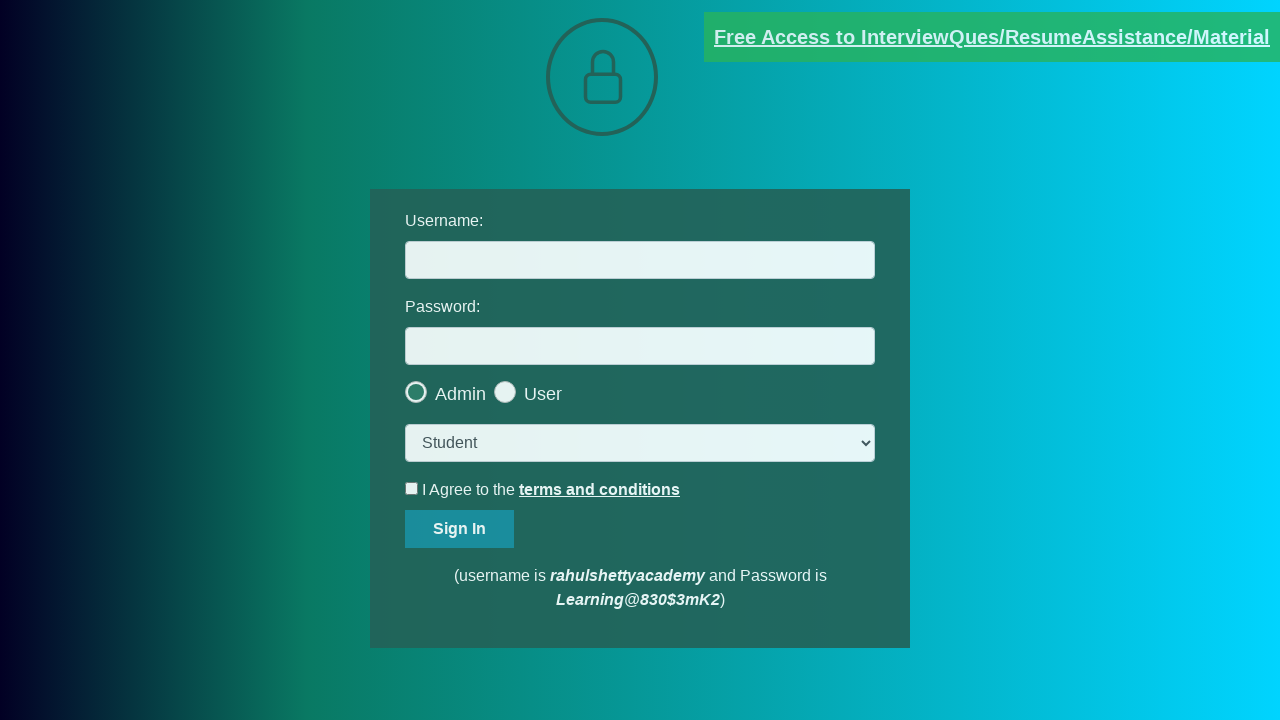

Clicked documents link and new page opened at (992, 37) on [href*='documents-request']
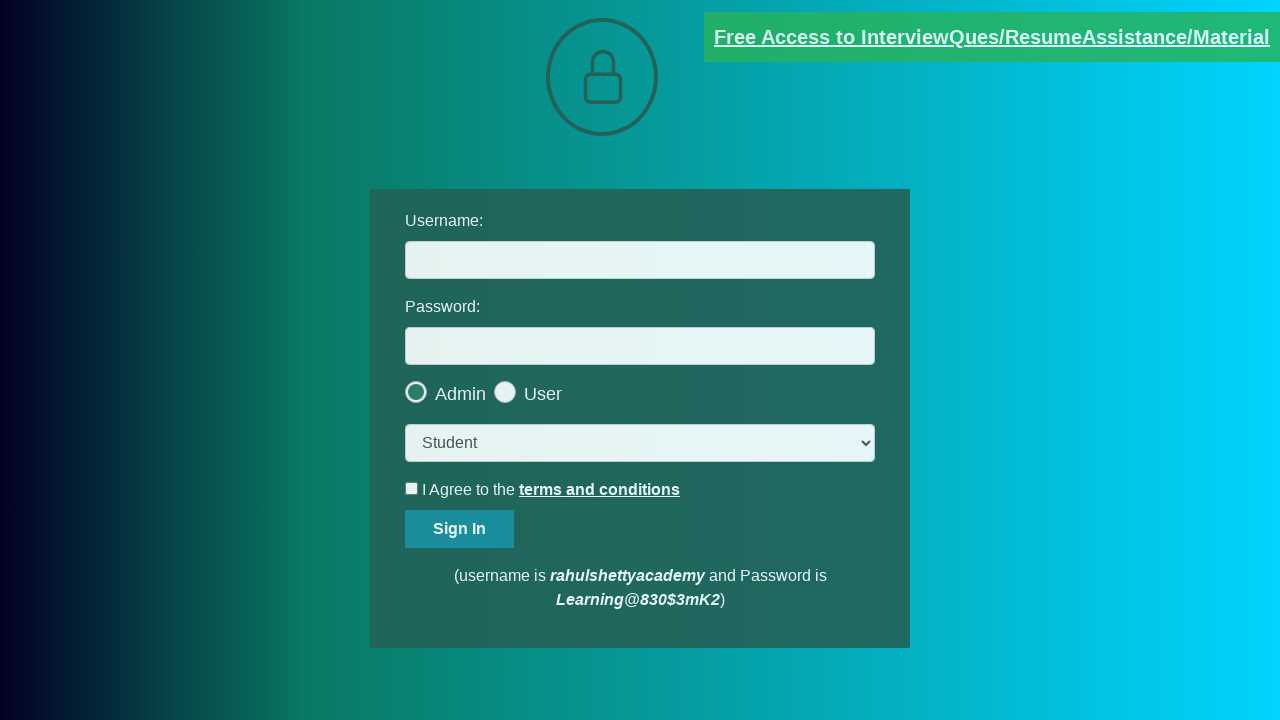

Captured new page/tab reference
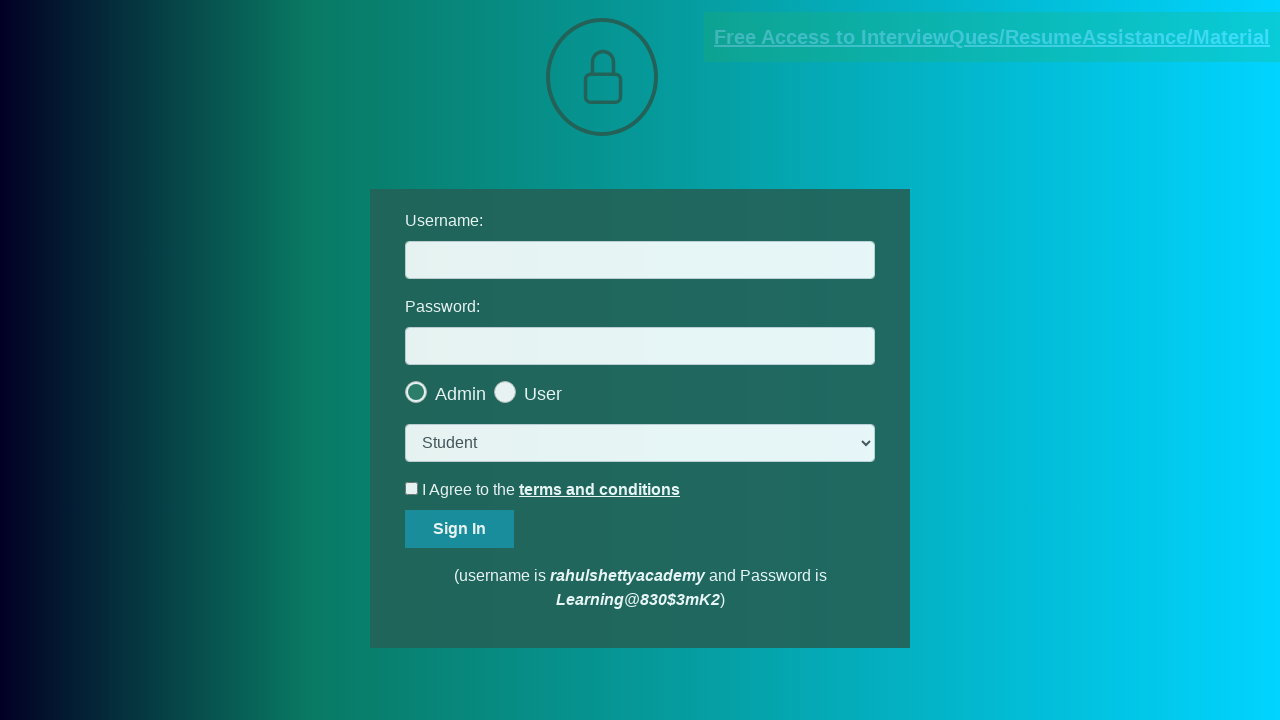

New page loaded completely
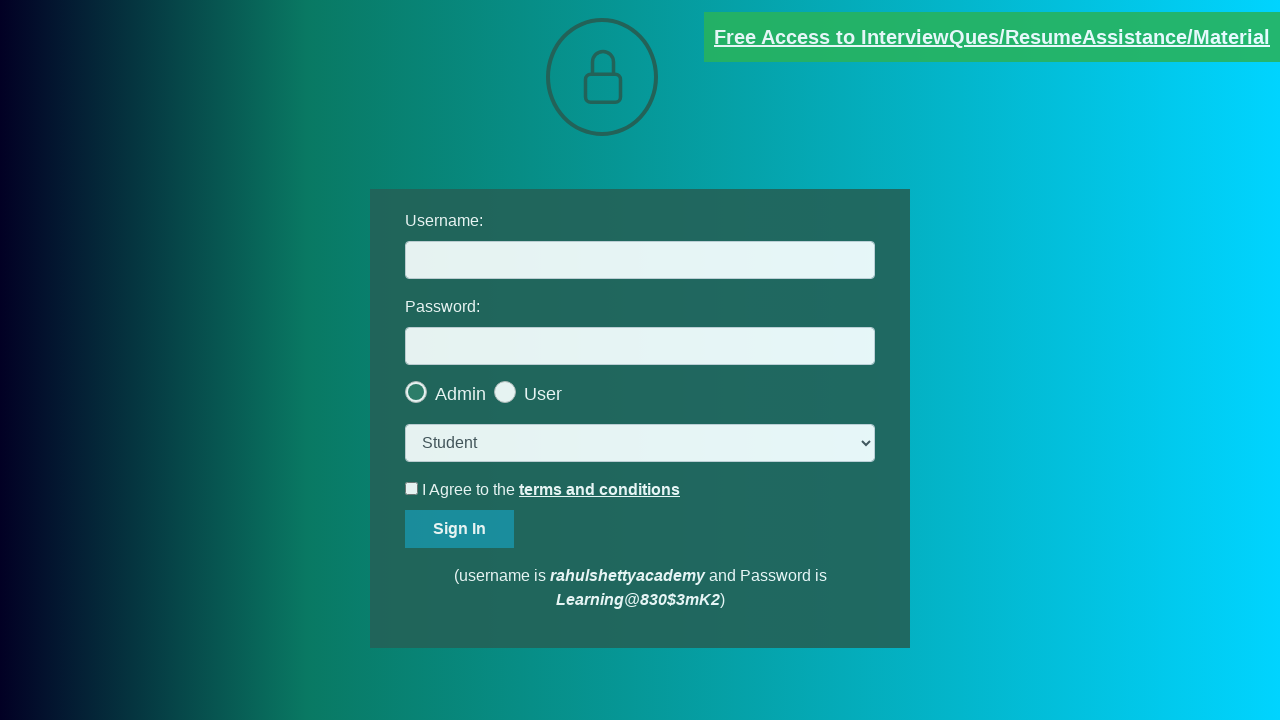

Extracted text content from red element on new page
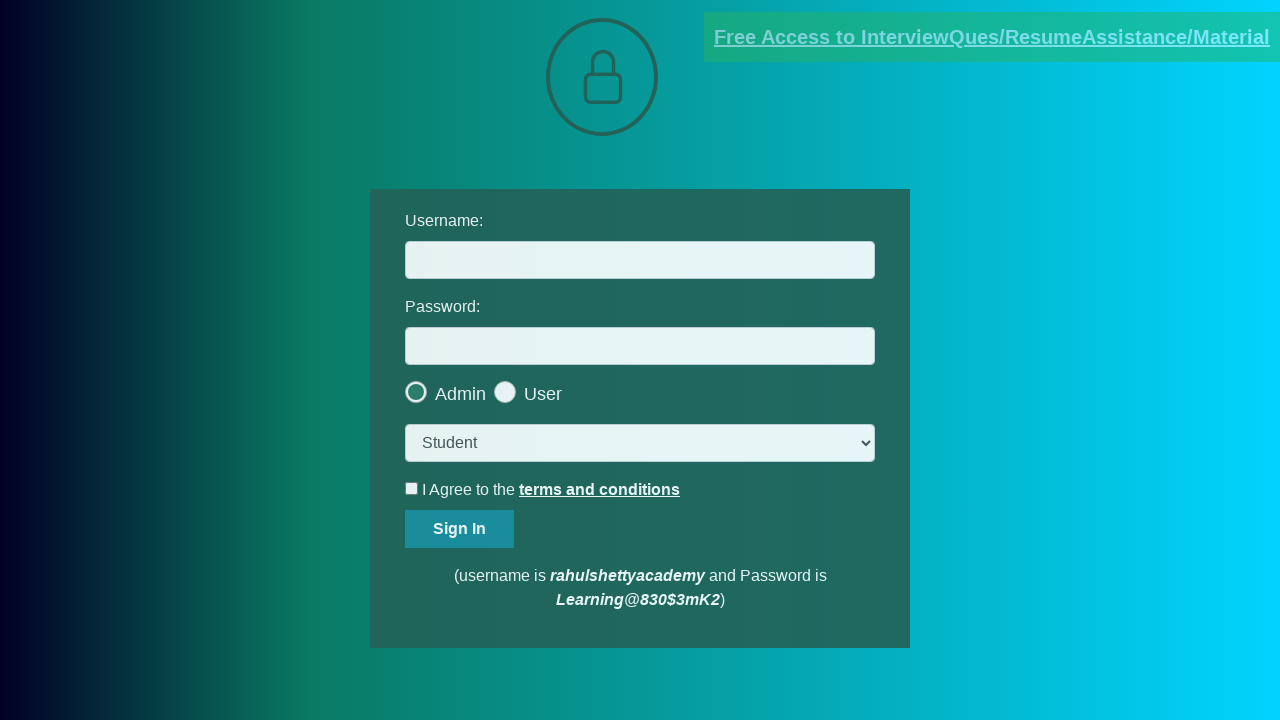

Split text by '@' symbol to extract domain information
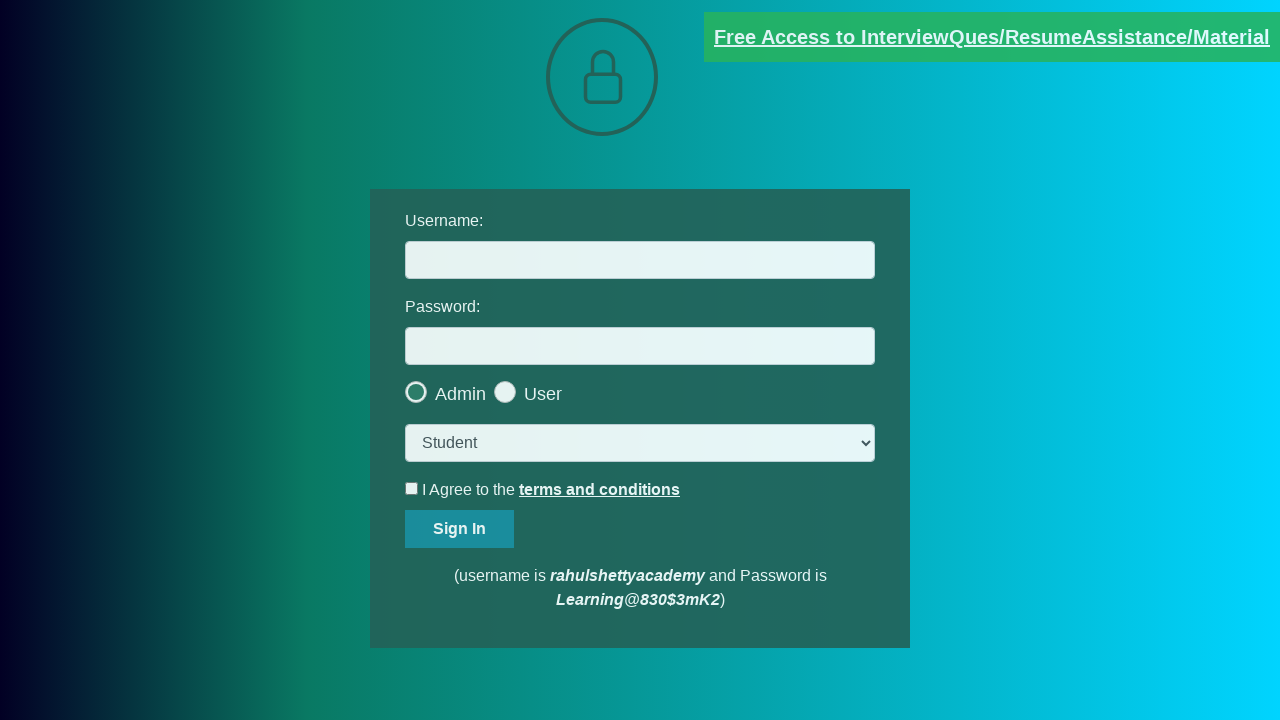

Extracted domain value: rahulshettyacademy.com
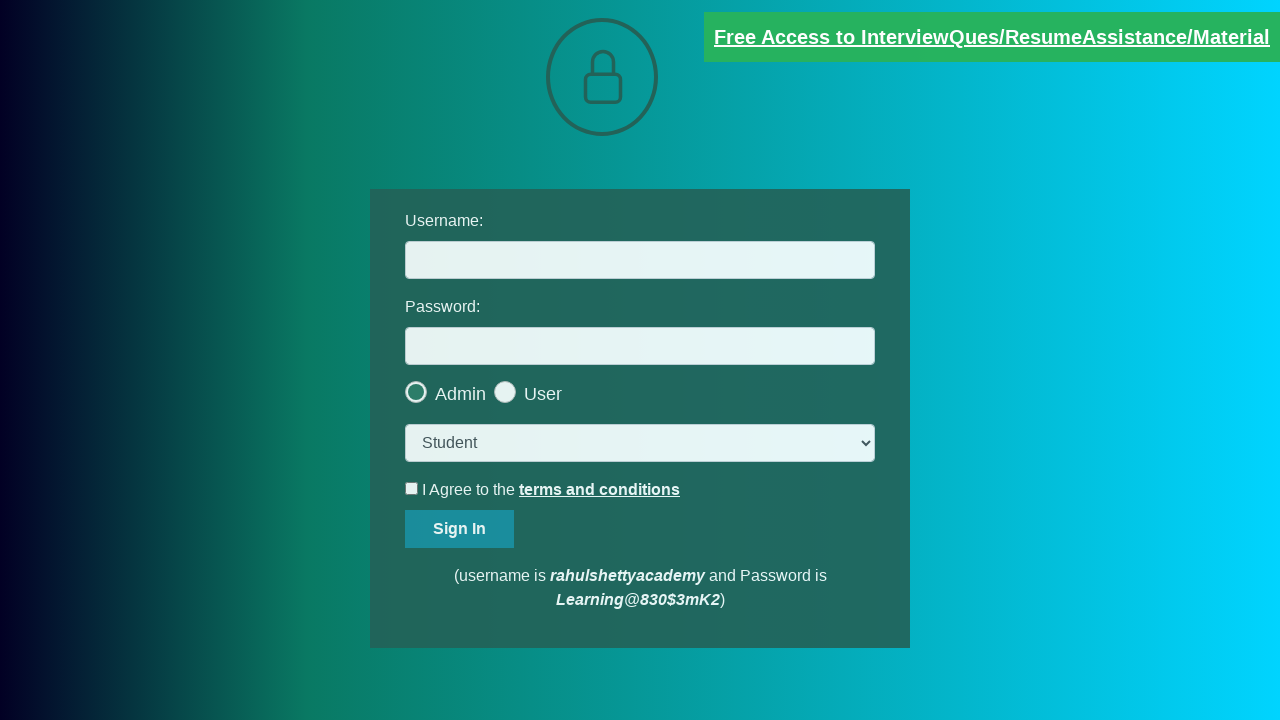

Filled username field with extracted domain: rahulshettyacademy.com on #username
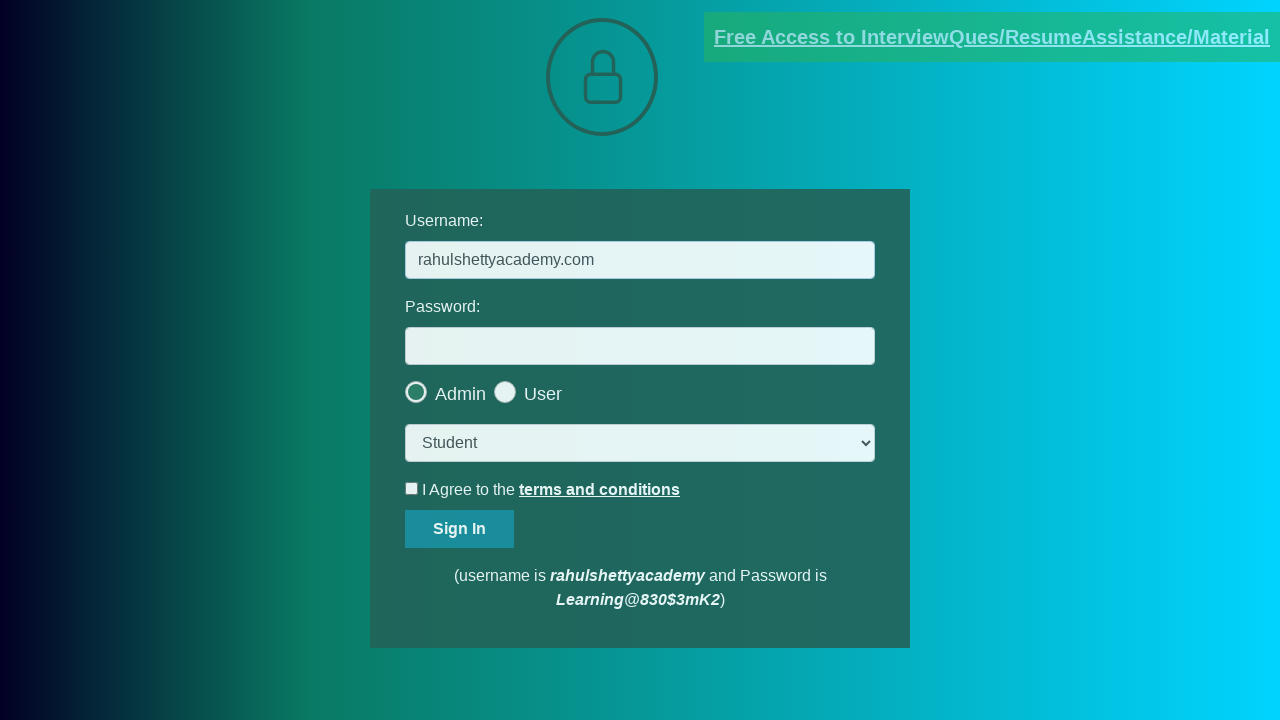

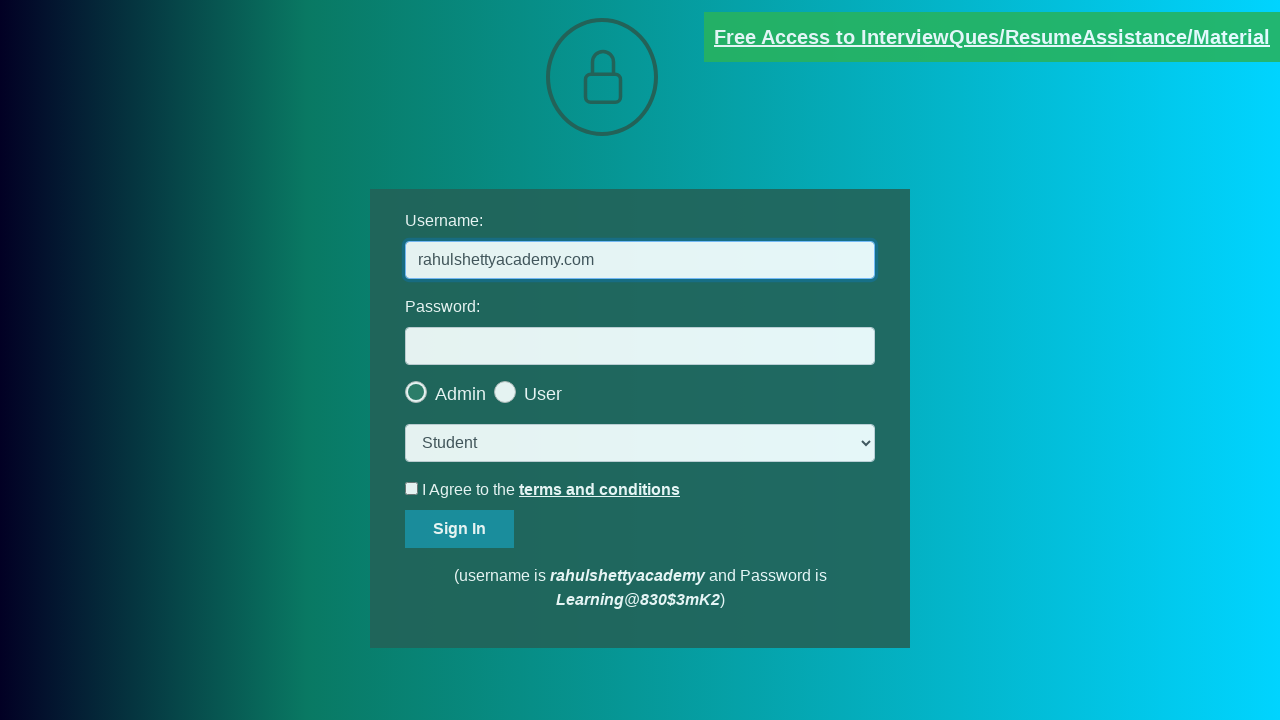